Tests various UI elements on a practice automation page including radio buttons, autocomplete input, dropdown selections, checkboxes, JavaScript alerts, show/hide elements, and mouse hover actions.

Starting URL: https://rahulshettyacademy.com/AutomationPractice/

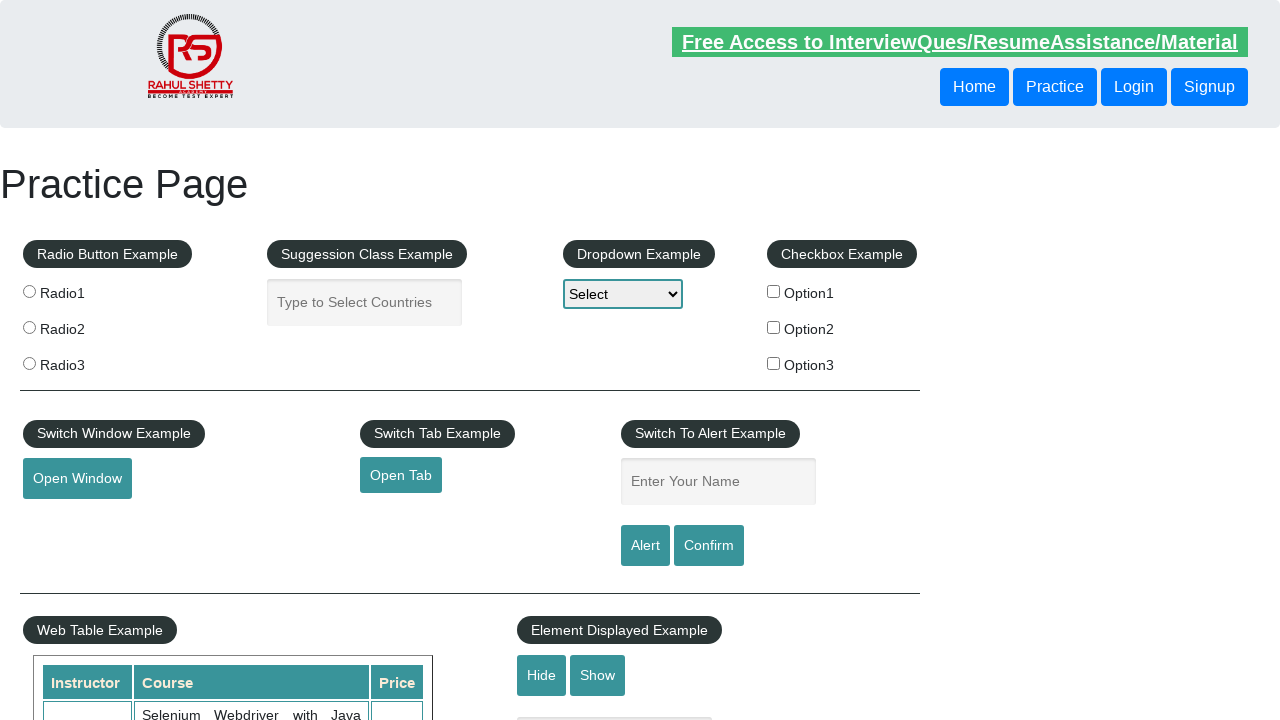

Clicked first radio button option at (29, 291) on xpath=//*[@id='radio-btn-example']/fieldset/label[1]/input
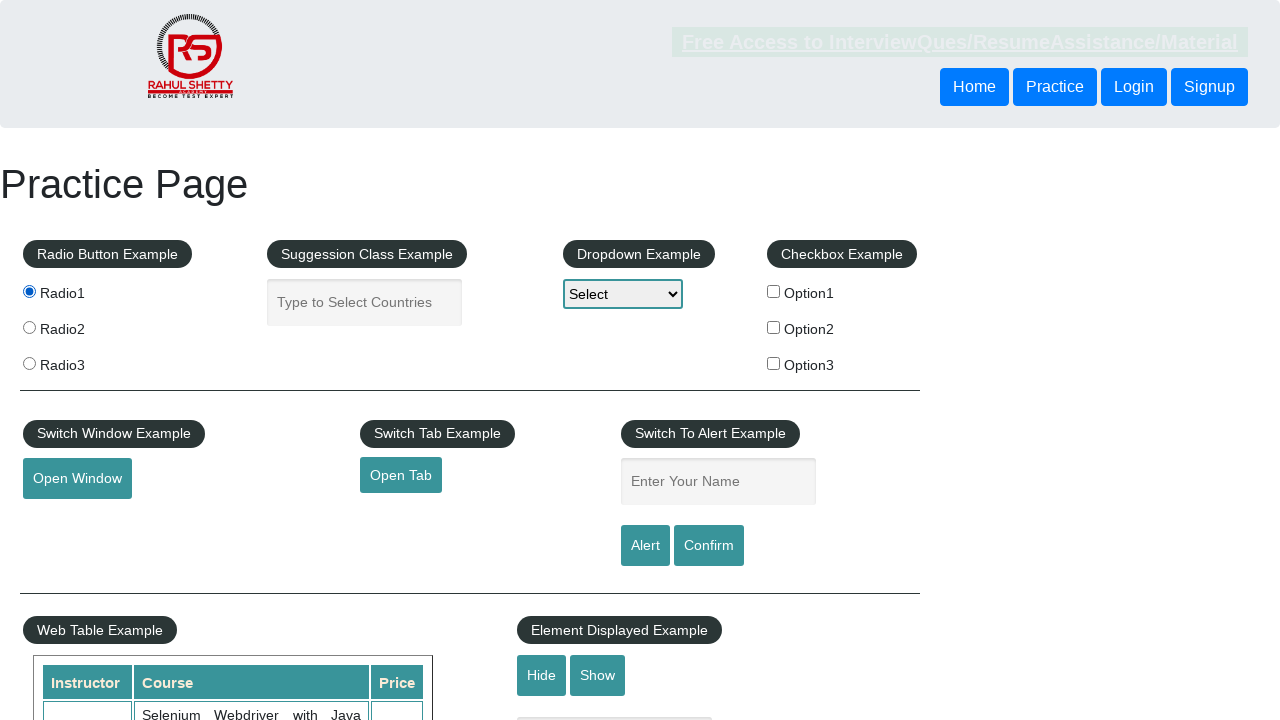

Clicked second radio button option at (29, 327) on xpath=//*[@id='radio-btn-example']/fieldset/label[2]/input
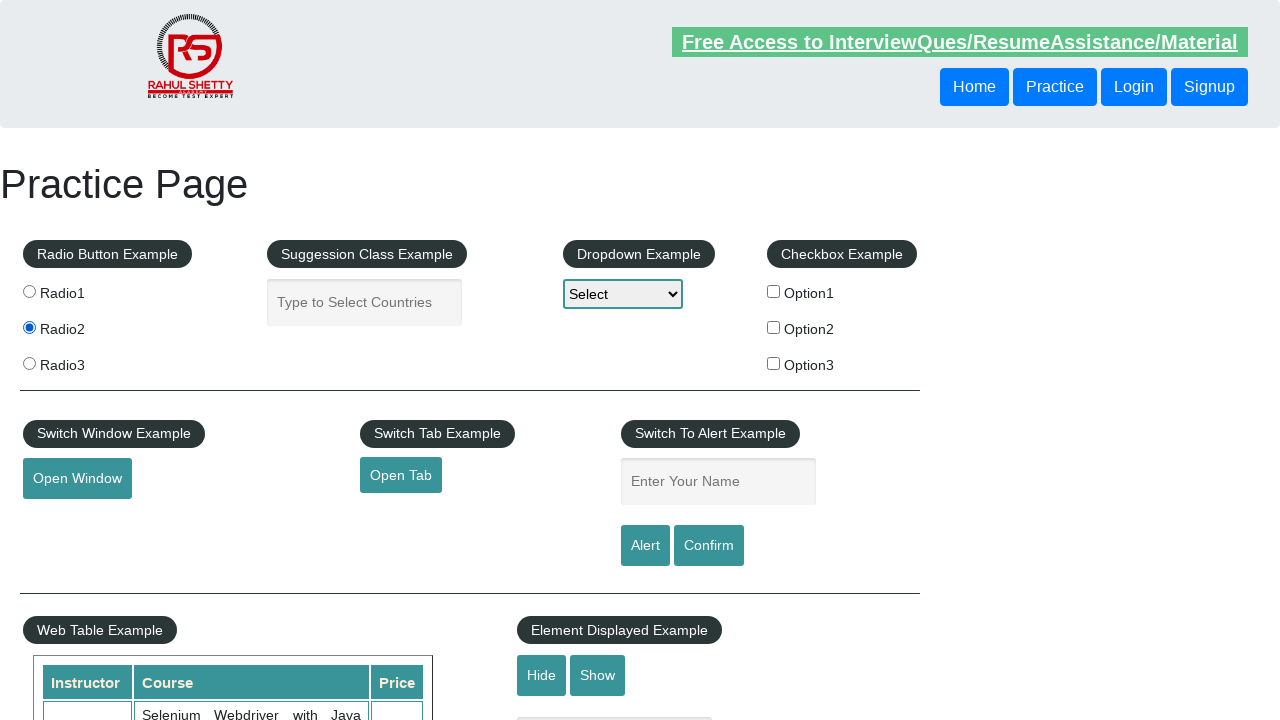

Clicked third radio button option at (29, 363) on xpath=//*[@id='radio-btn-example']/fieldset/label[3]/input
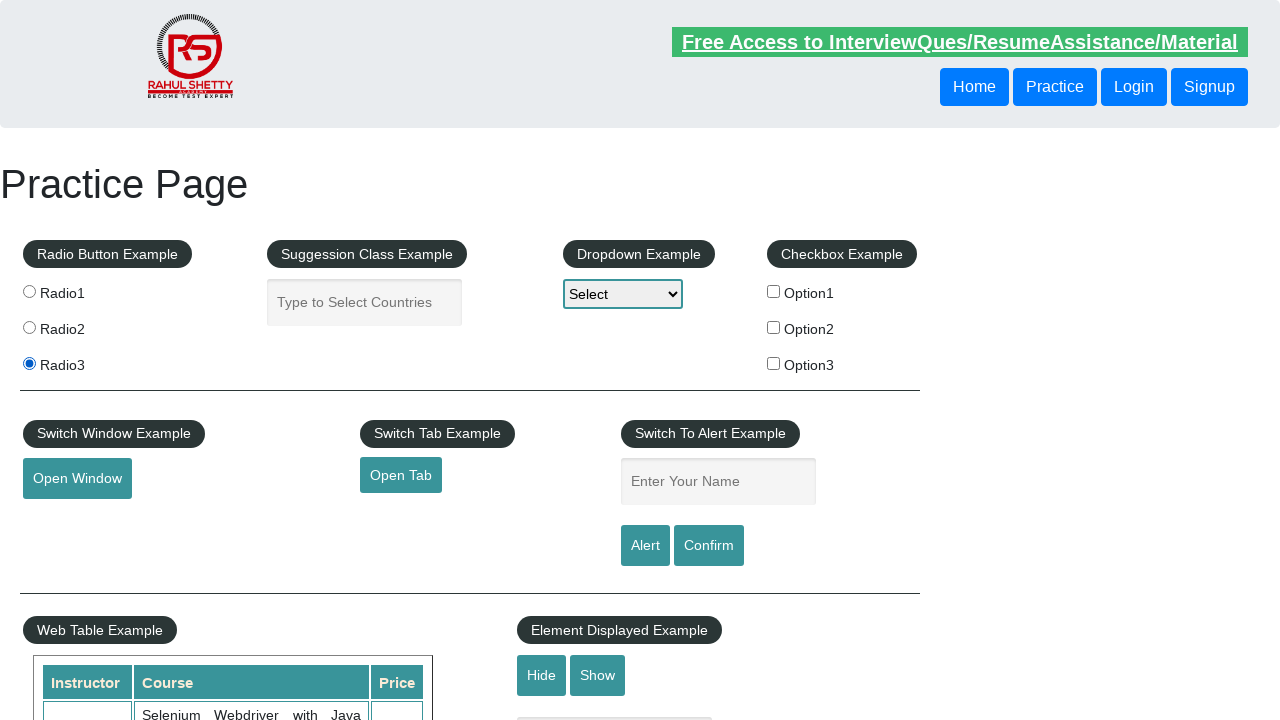

Filled autocomplete field with 'India' on #autocomplete
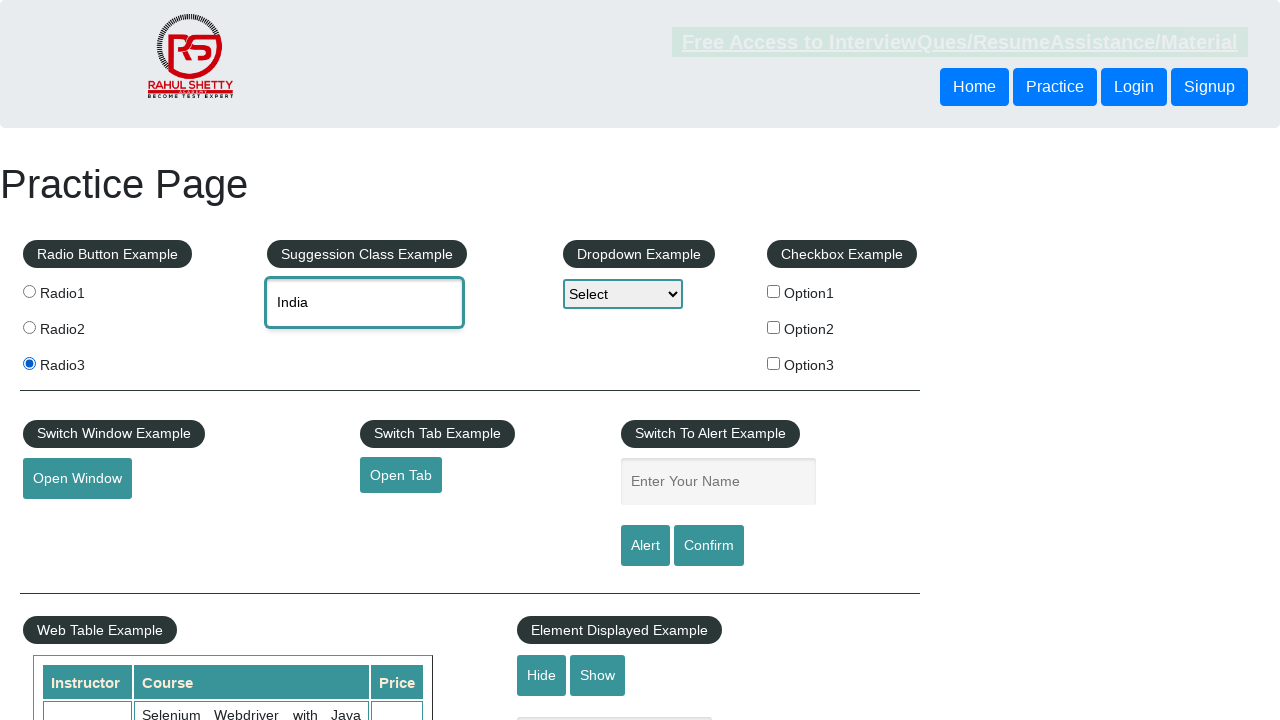

Clicked dropdown to open options at (623, 294) on #dropdown-class-example
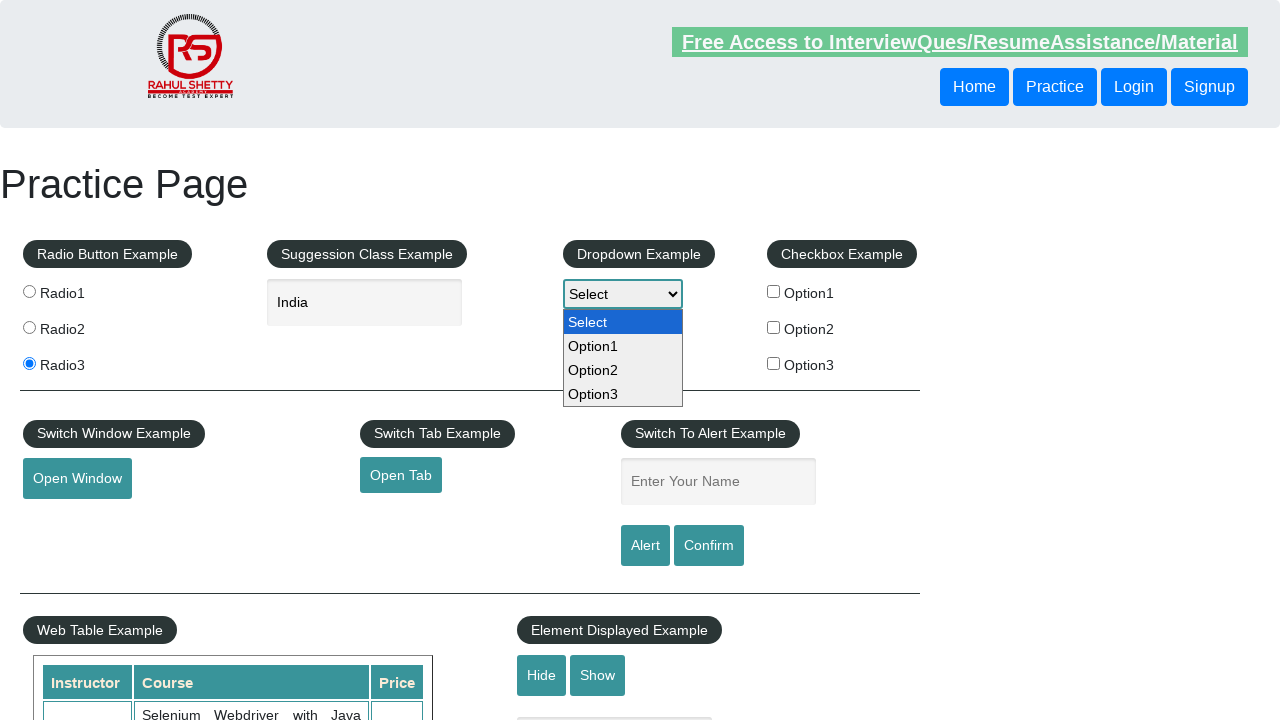

Selected first option from dropdown on #dropdown-class-example
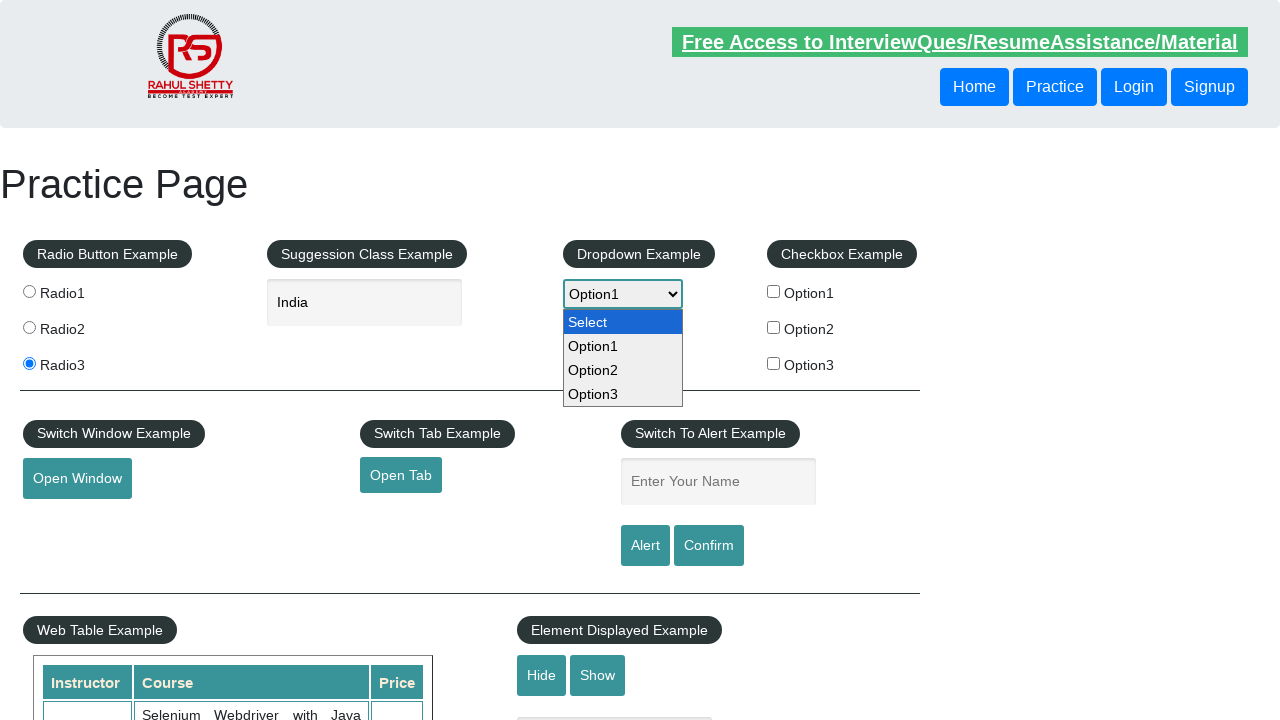

Selected second option from dropdown on #dropdown-class-example
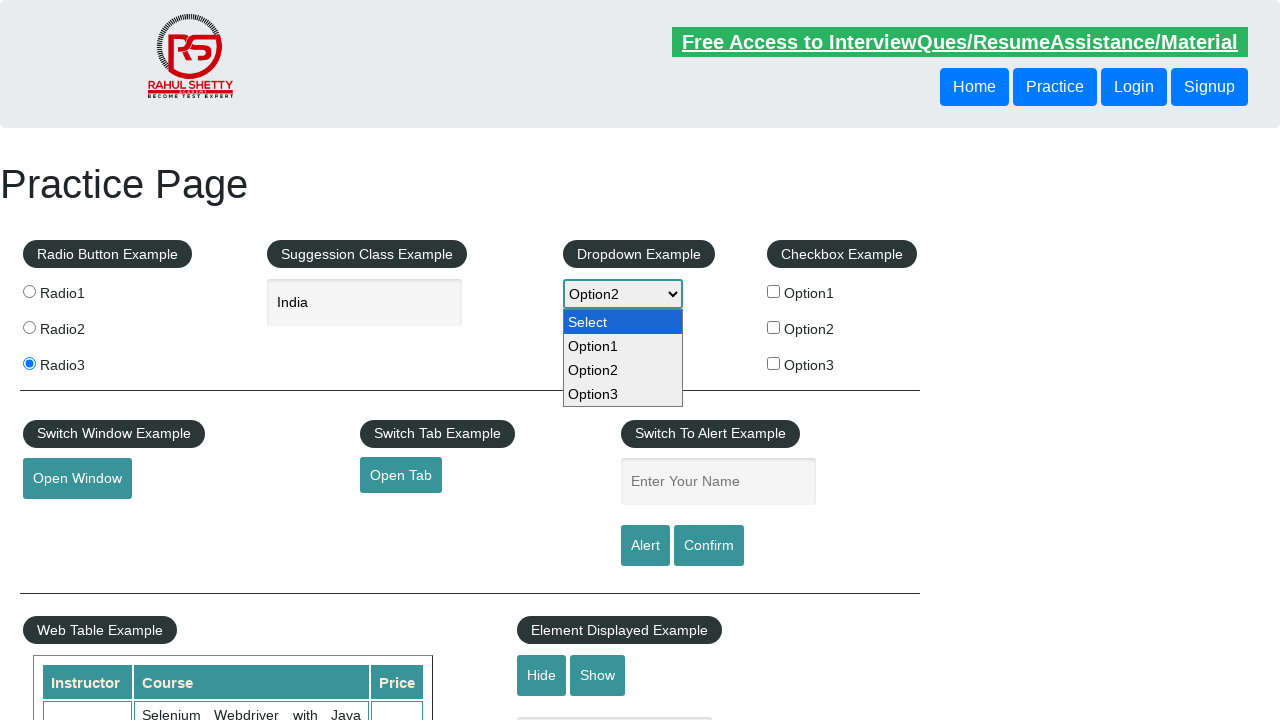

Selected third option from dropdown on #dropdown-class-example
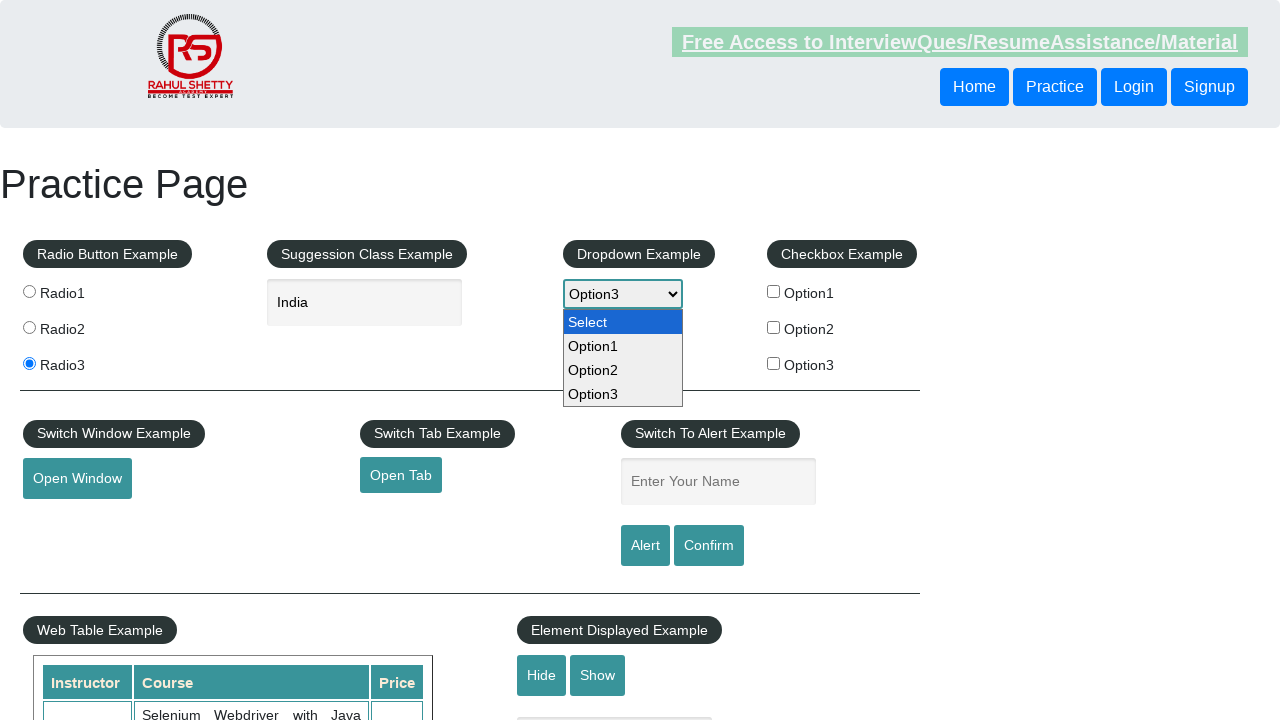

Clicked first checkbox at (774, 291) on #checkBoxOption1
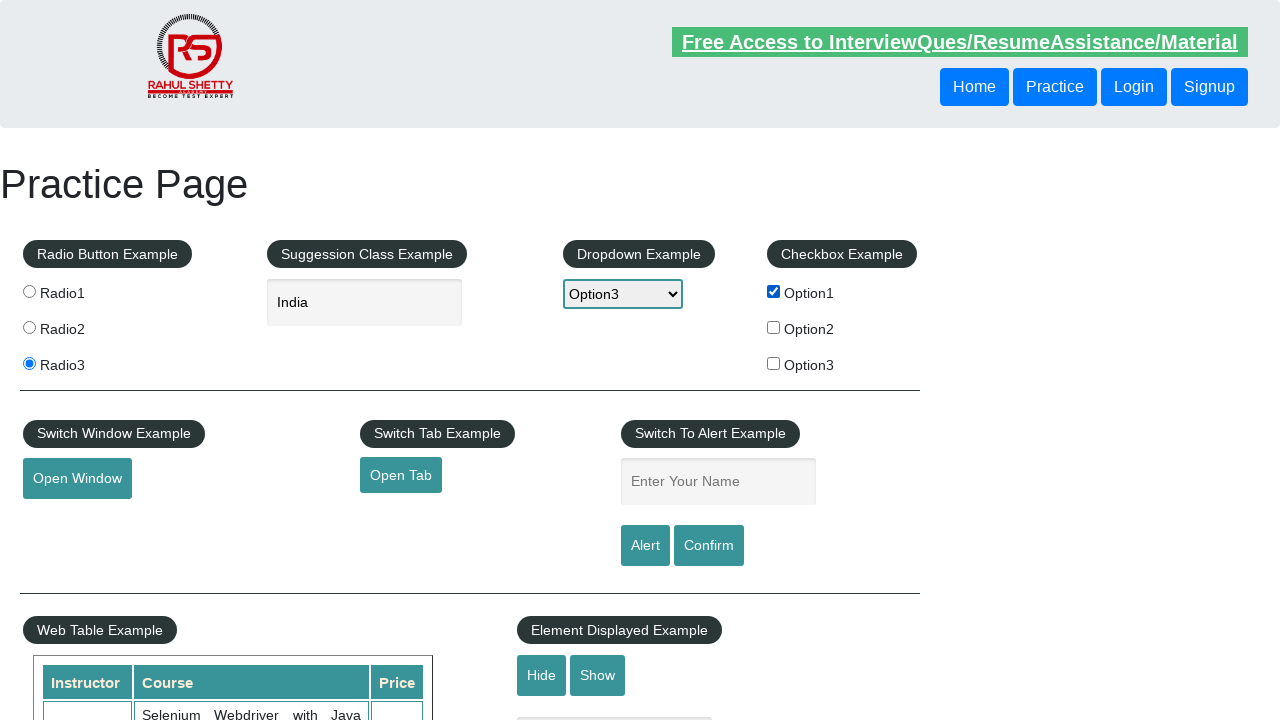

Clicked second checkbox at (774, 327) on #checkBoxOption2
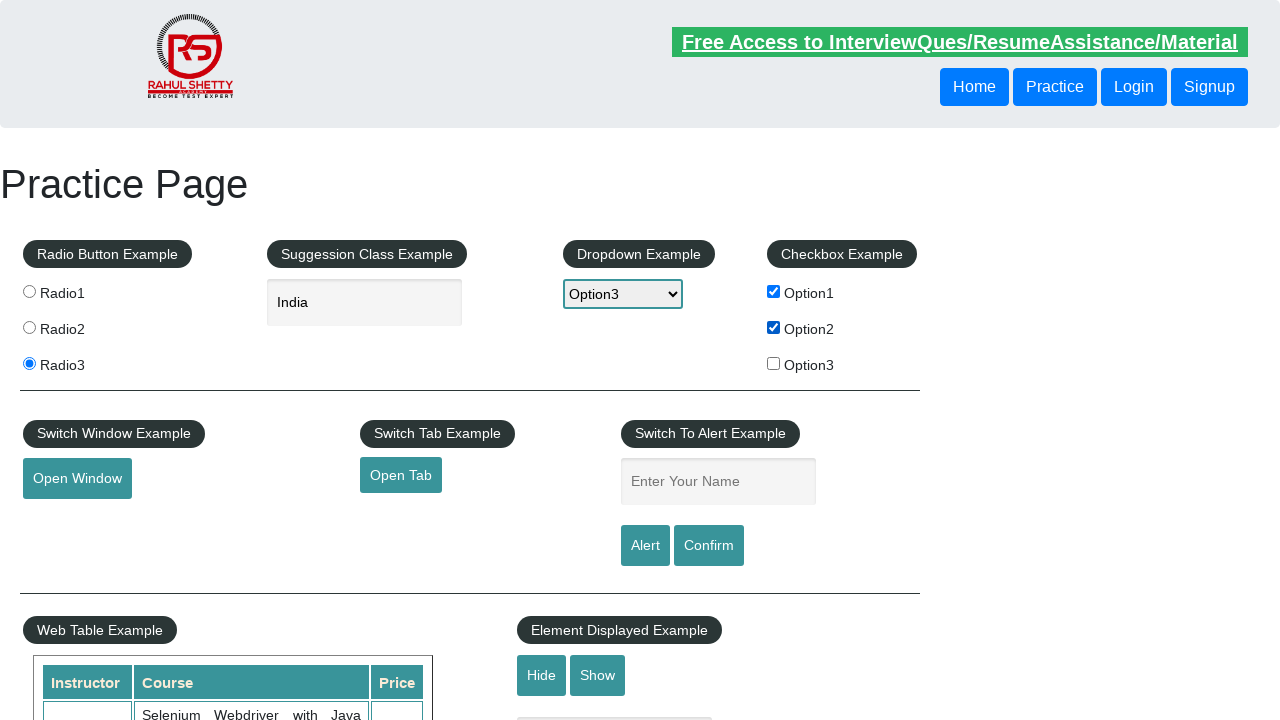

Clicked third checkbox at (774, 363) on #checkBoxOption3
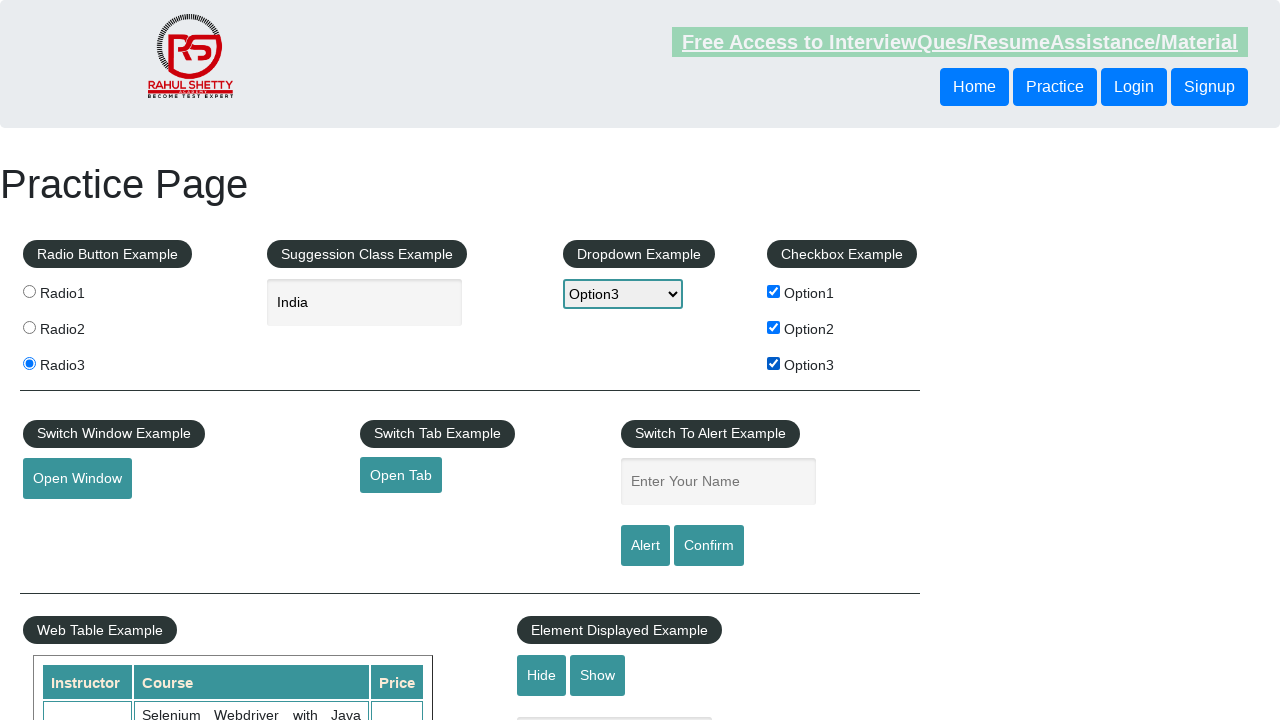

Filled name field with 'pooja' on #name
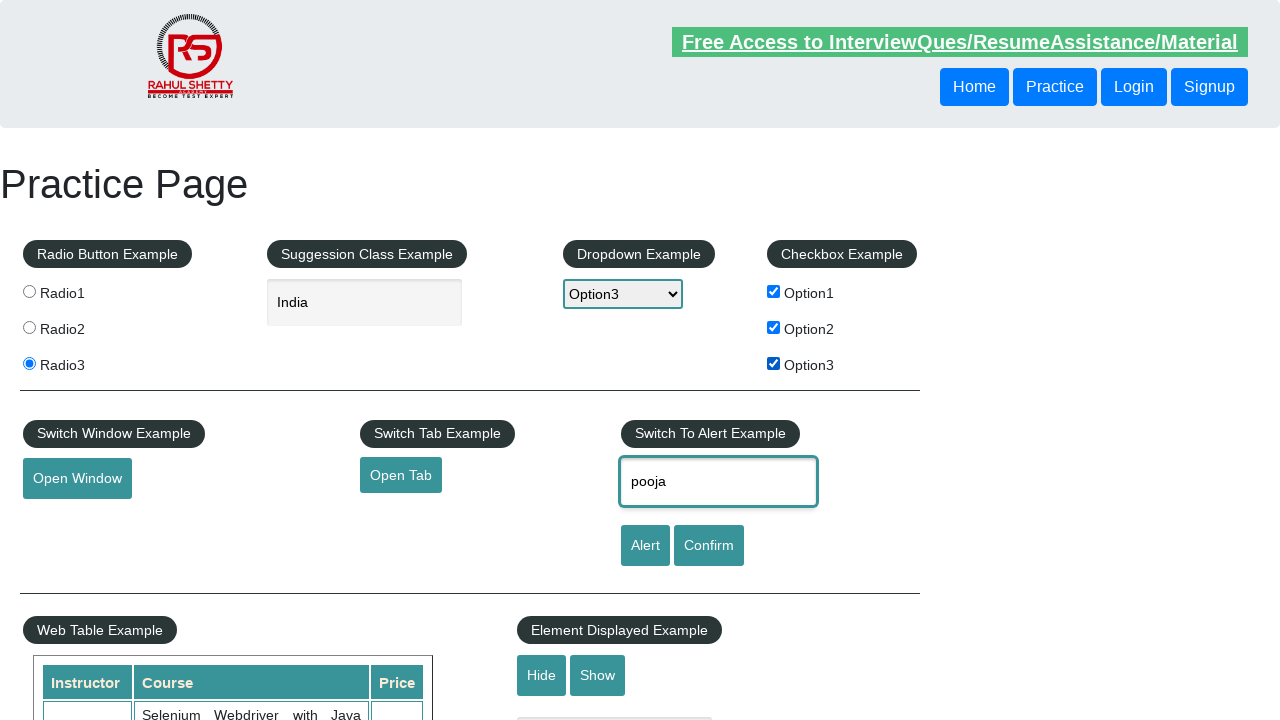

Clicked alert button to trigger JavaScript alert at (645, 546) on #alertbtn
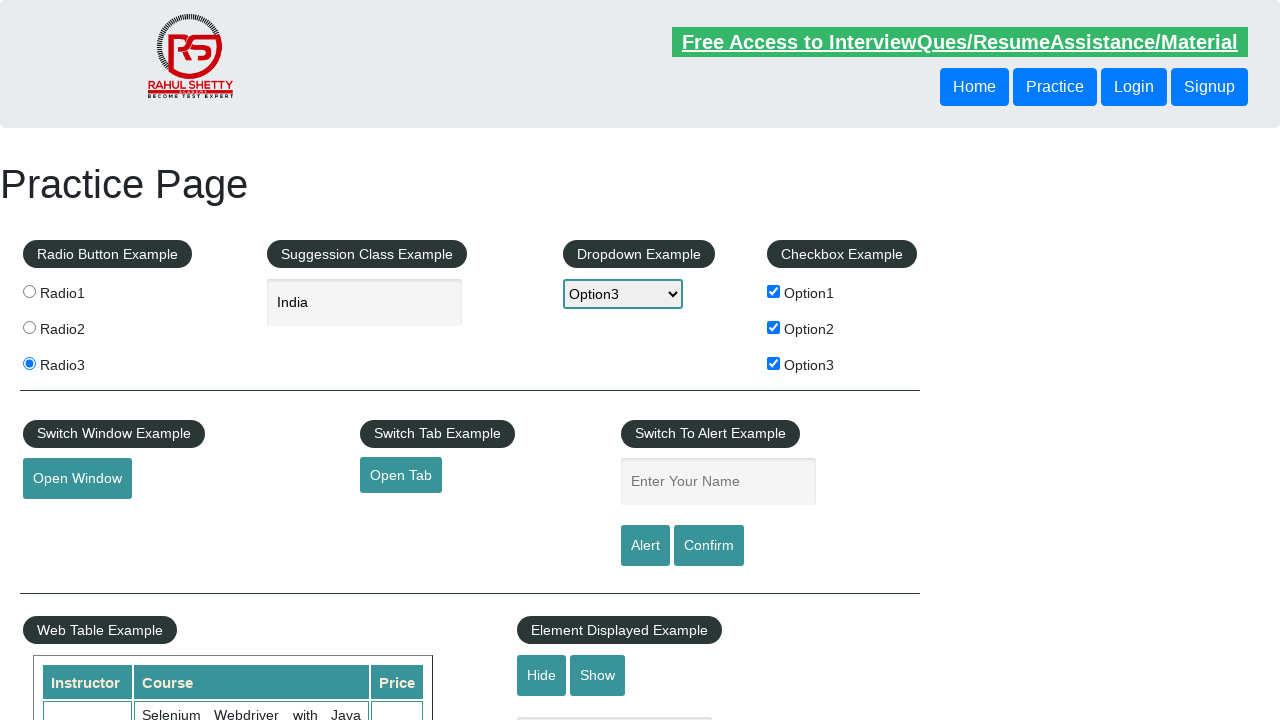

Set up dialog handler to accept alerts
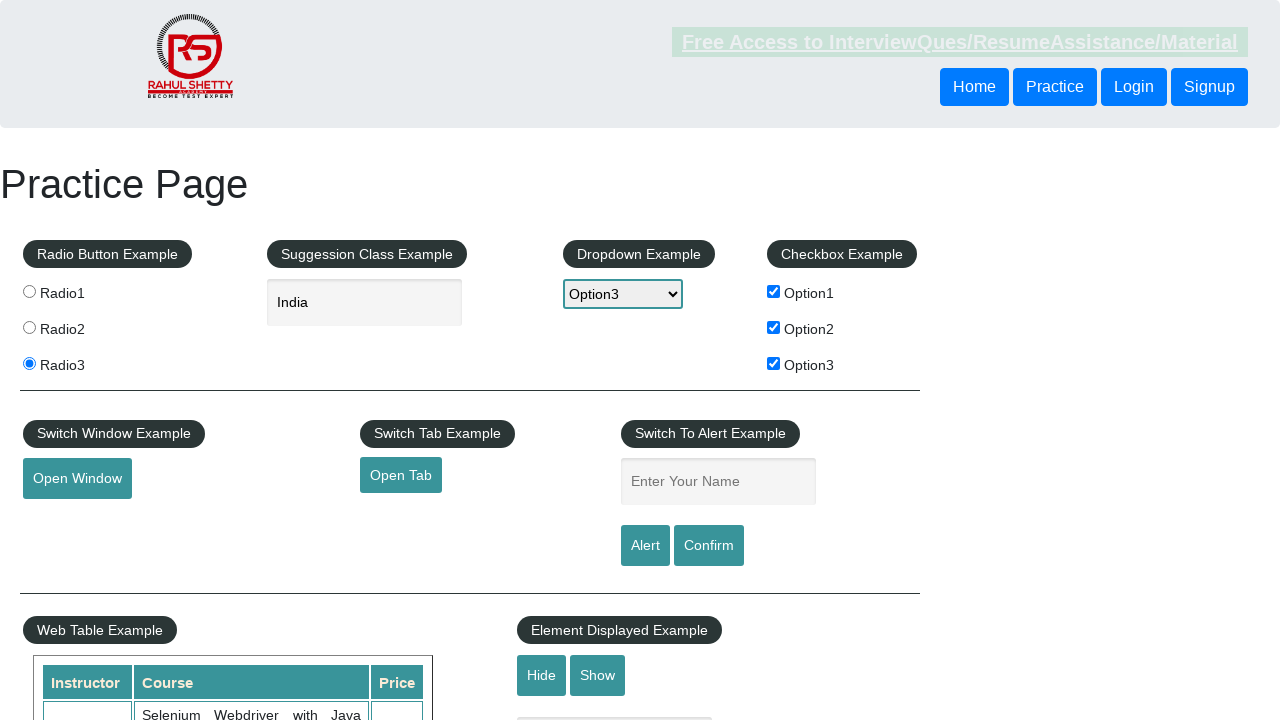

Waited 1 second for alert handling
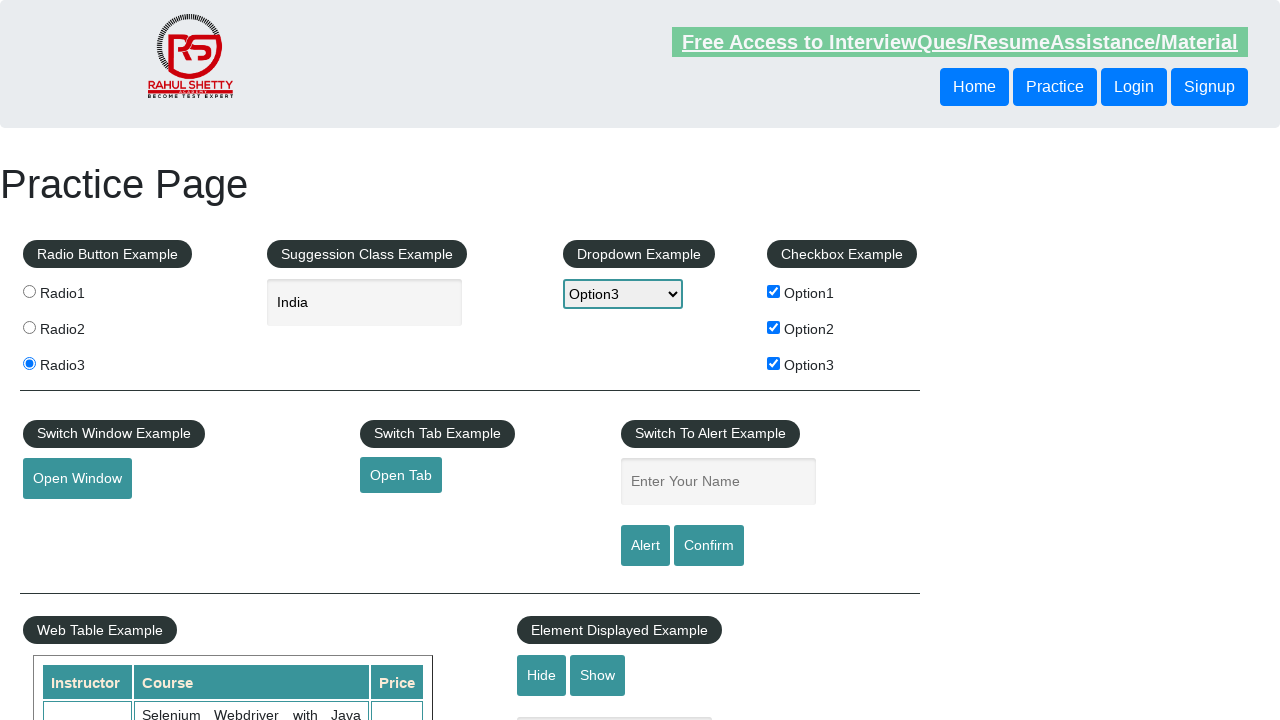

Clicked confirm button to trigger confirm dialog at (709, 546) on #confirmbtn
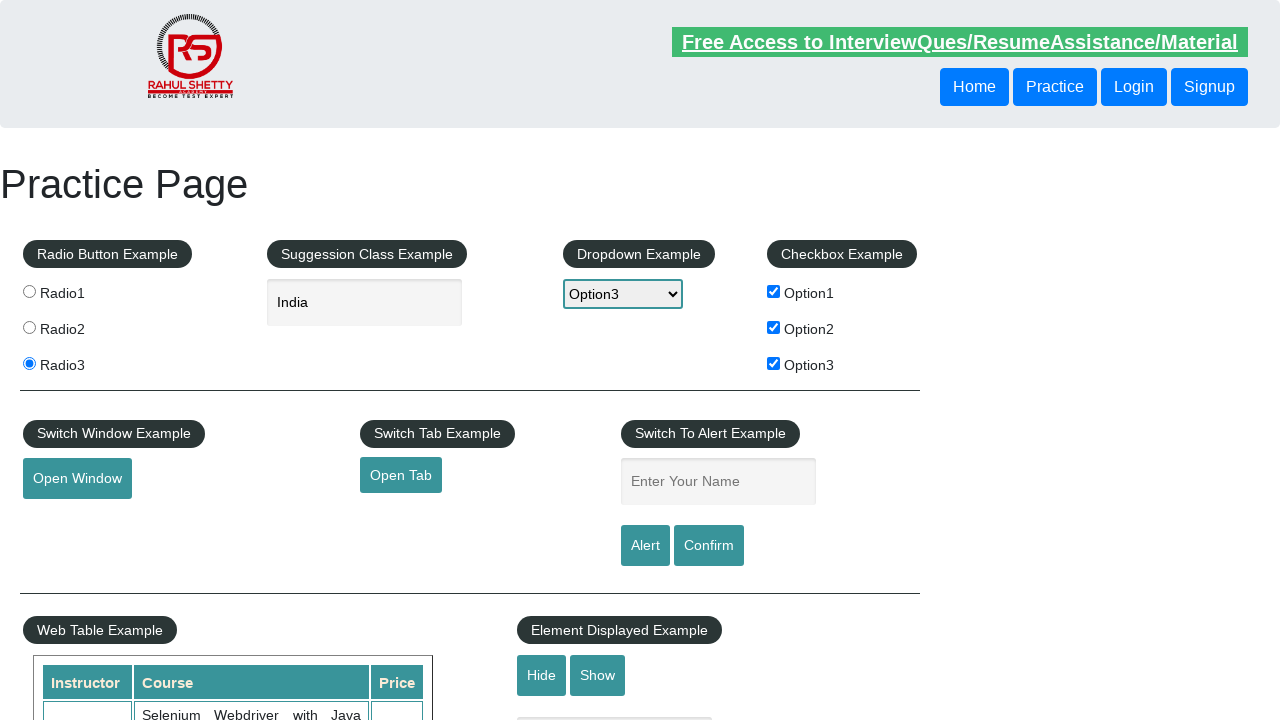

Waited 1 second after confirm dialog
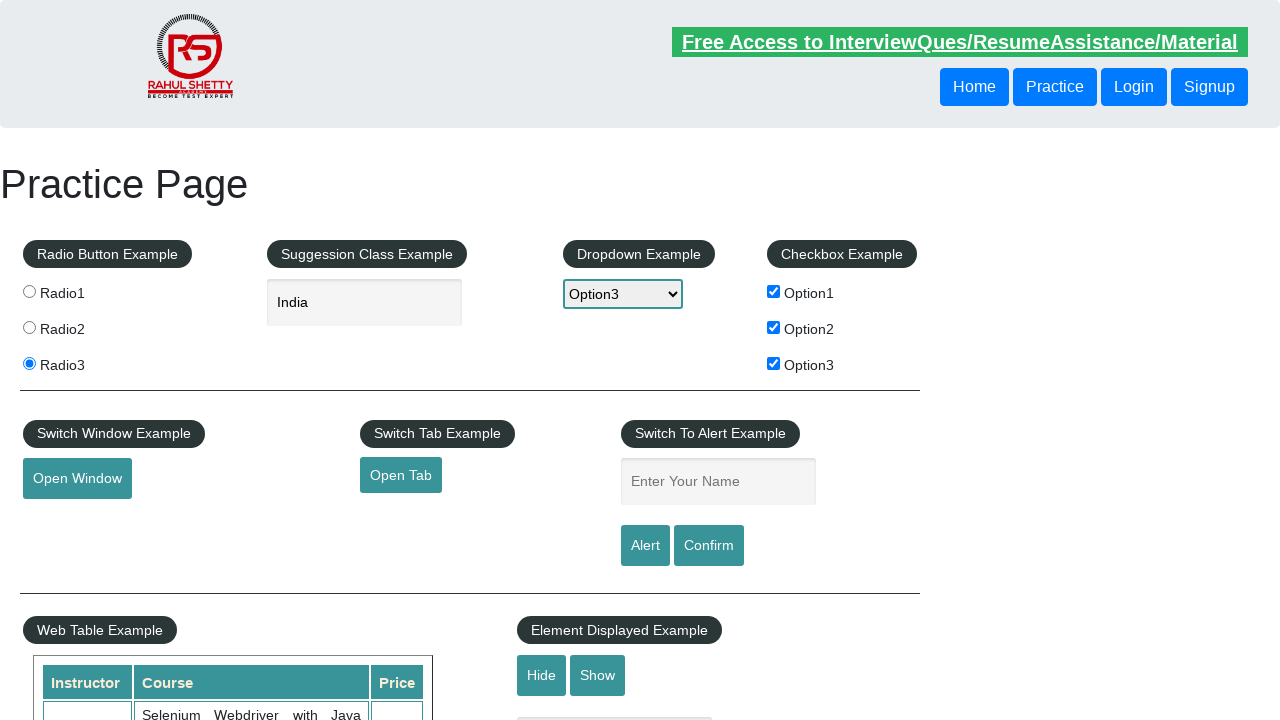

Clicked element display section header at (100, 630) on xpath=/html/body/div[3]/div[1]/fieldset/legend
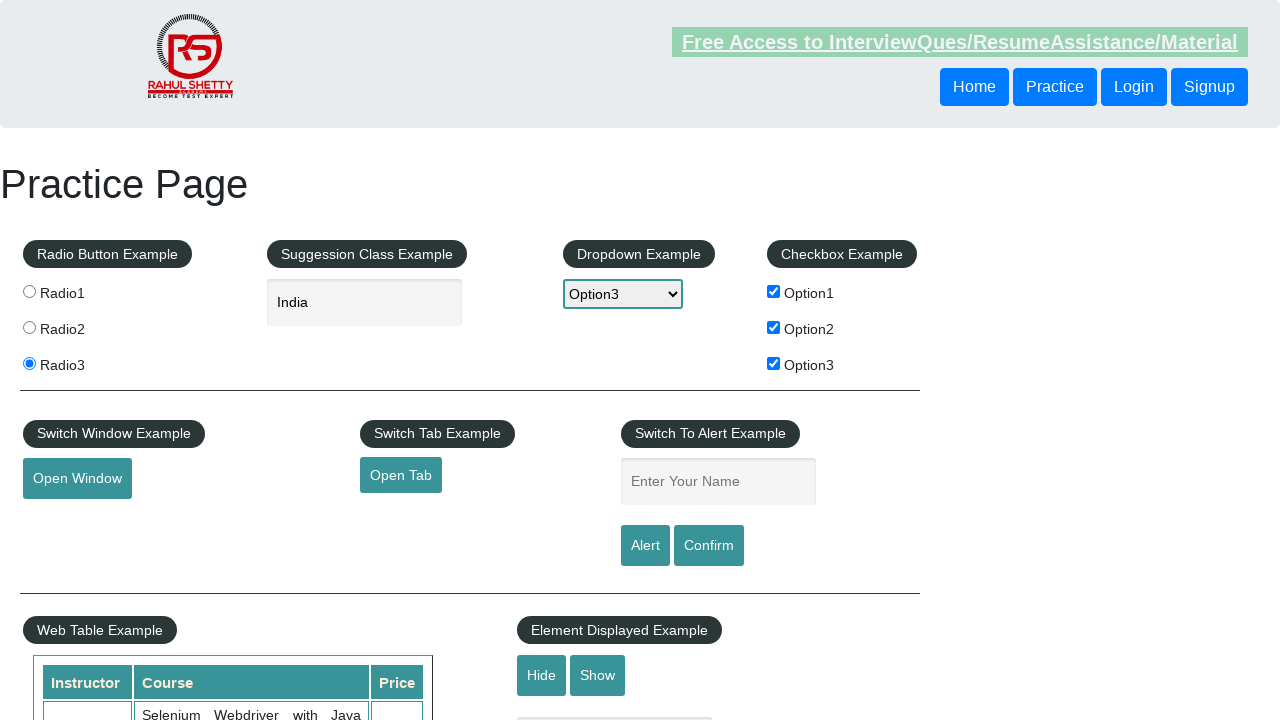

Clicked hide textbox button at (542, 675) on #hide-textbox
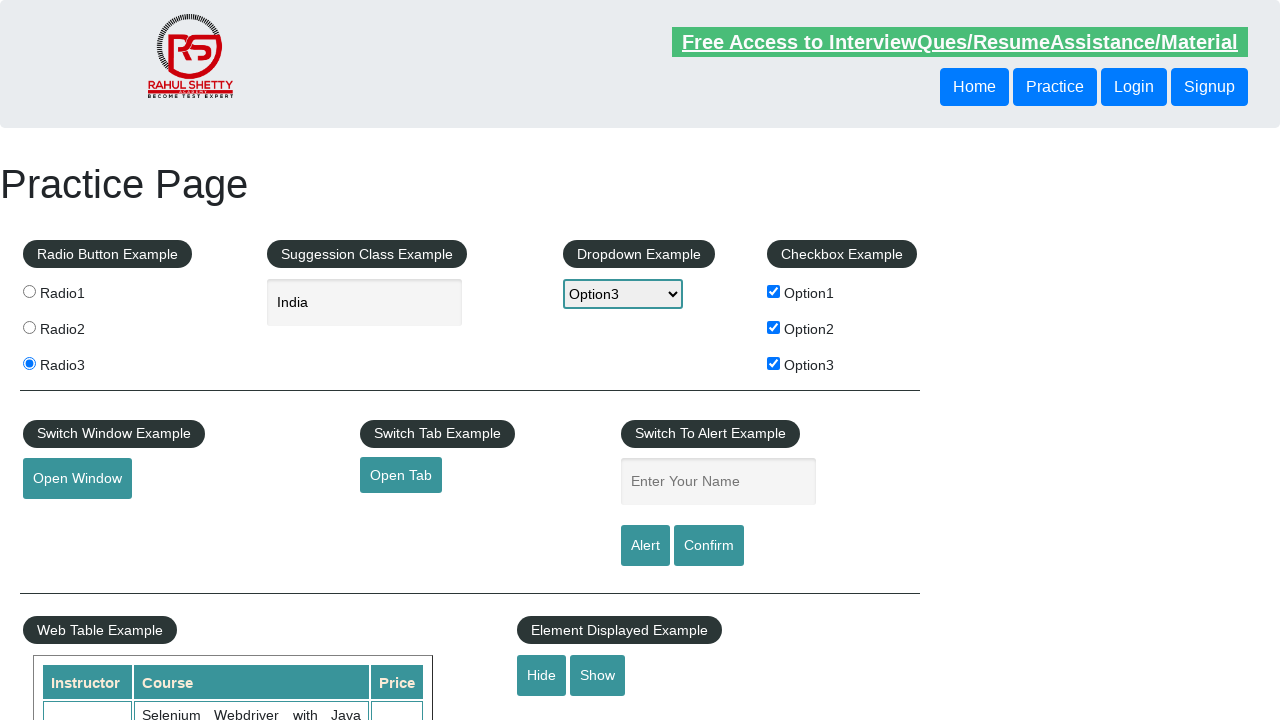

Clicked show textbox button at (598, 675) on #show-textbox
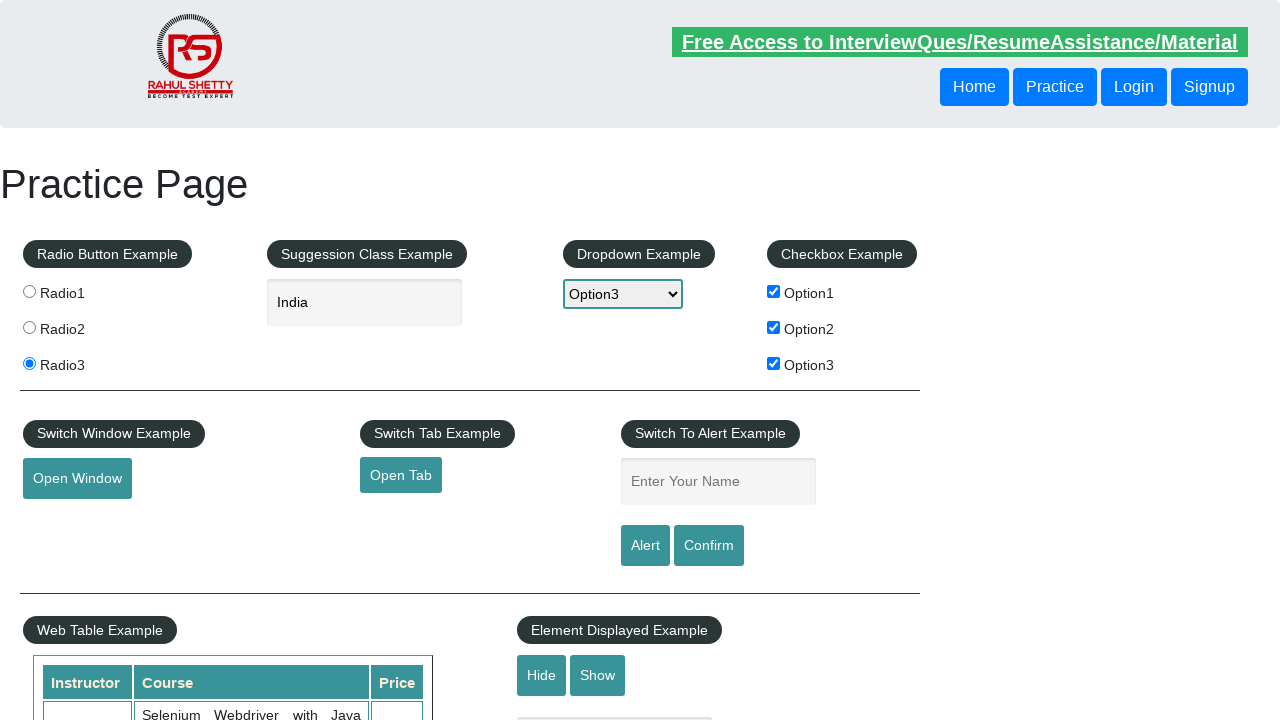

Clicked web table section at (717, 360) on xpath=/html/body/div[3]/div[2]/fieldset[2]/div[1]
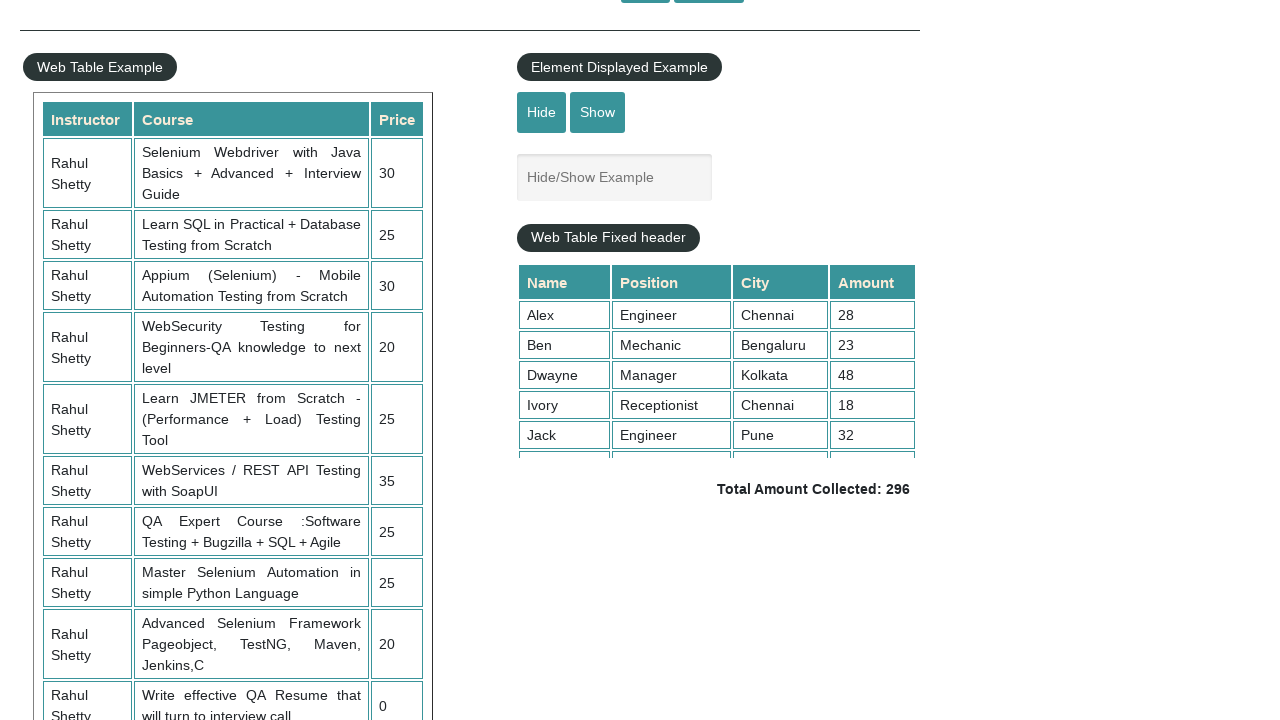

Clicked mouse hover button at (83, 361) on #mousehover
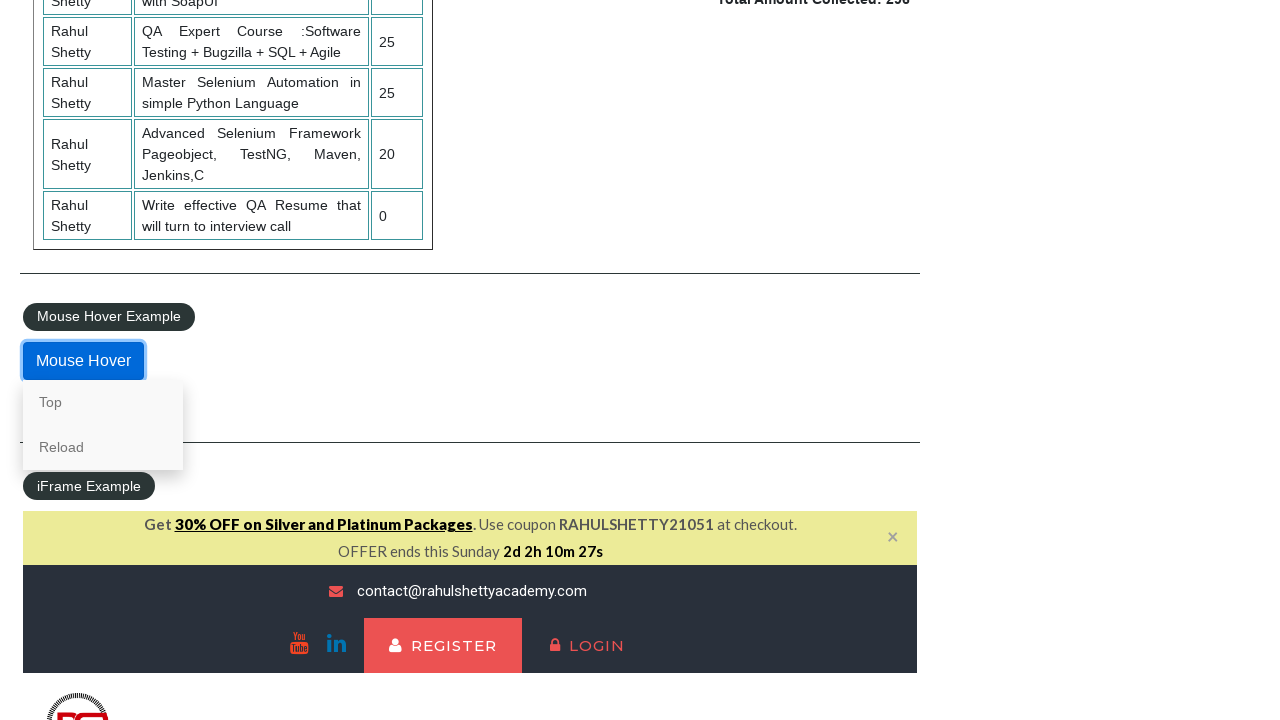

Hovered over first menu item at (103, 402) on xpath=/html/body/div[4]/div/fieldset/div/div/a[1]
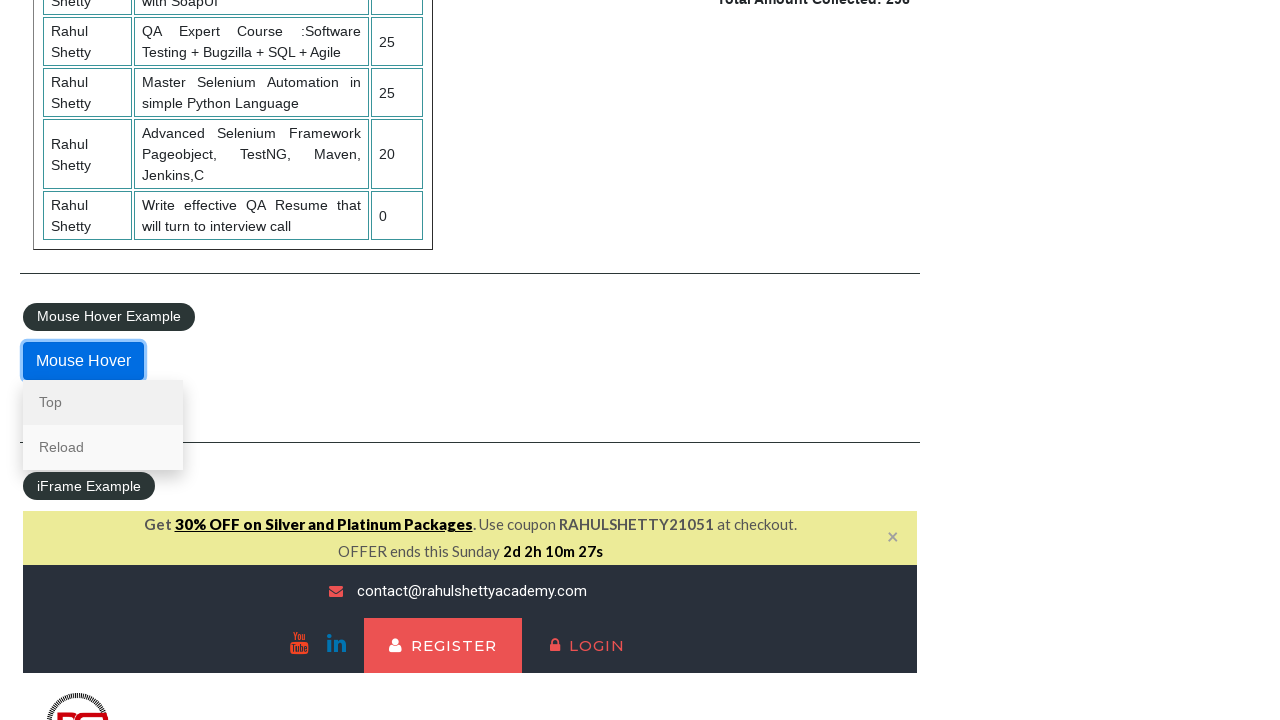

Hovered over second menu item at (103, 447) on xpath=/html/body/div[4]/div/fieldset/div/div/a[2]
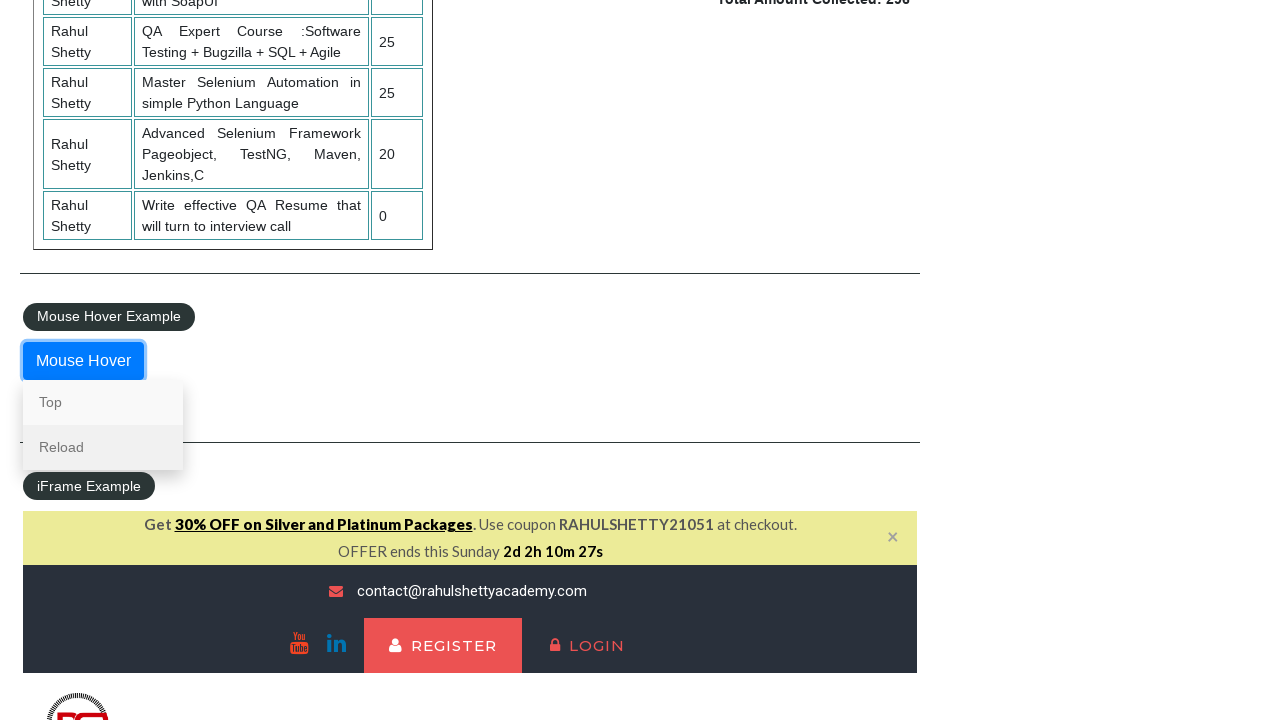

Waited for iframes to load
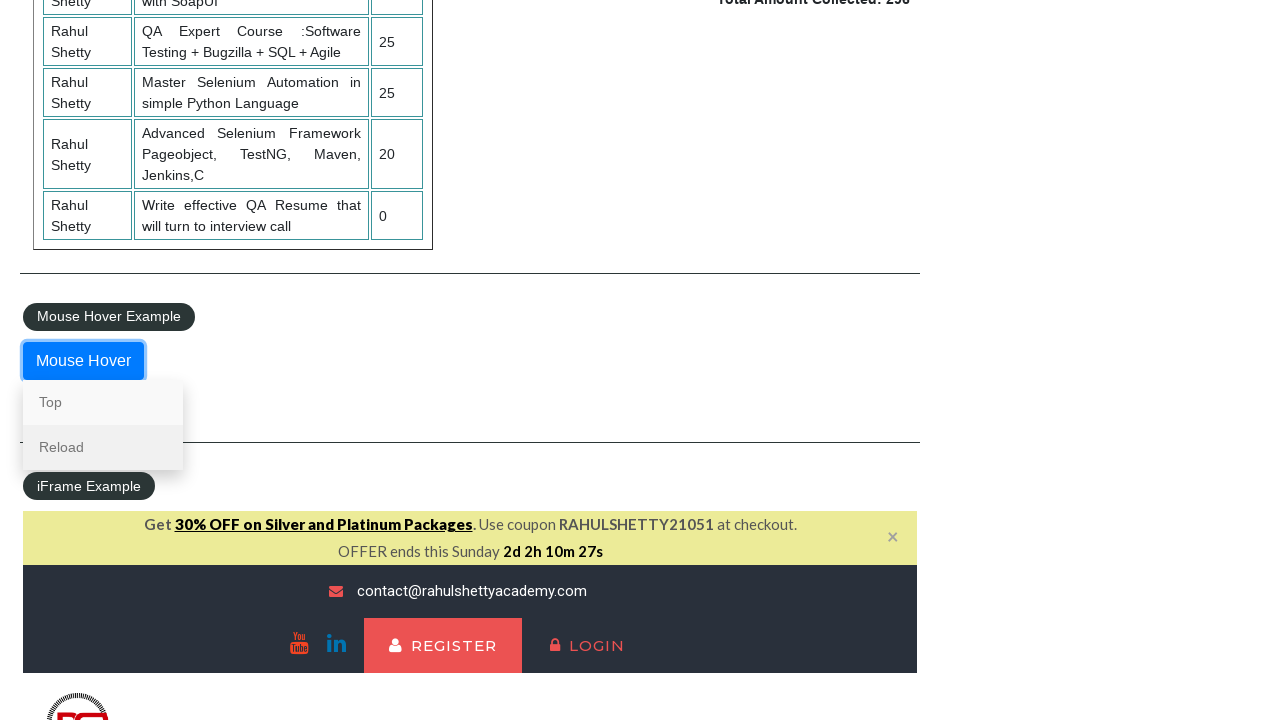

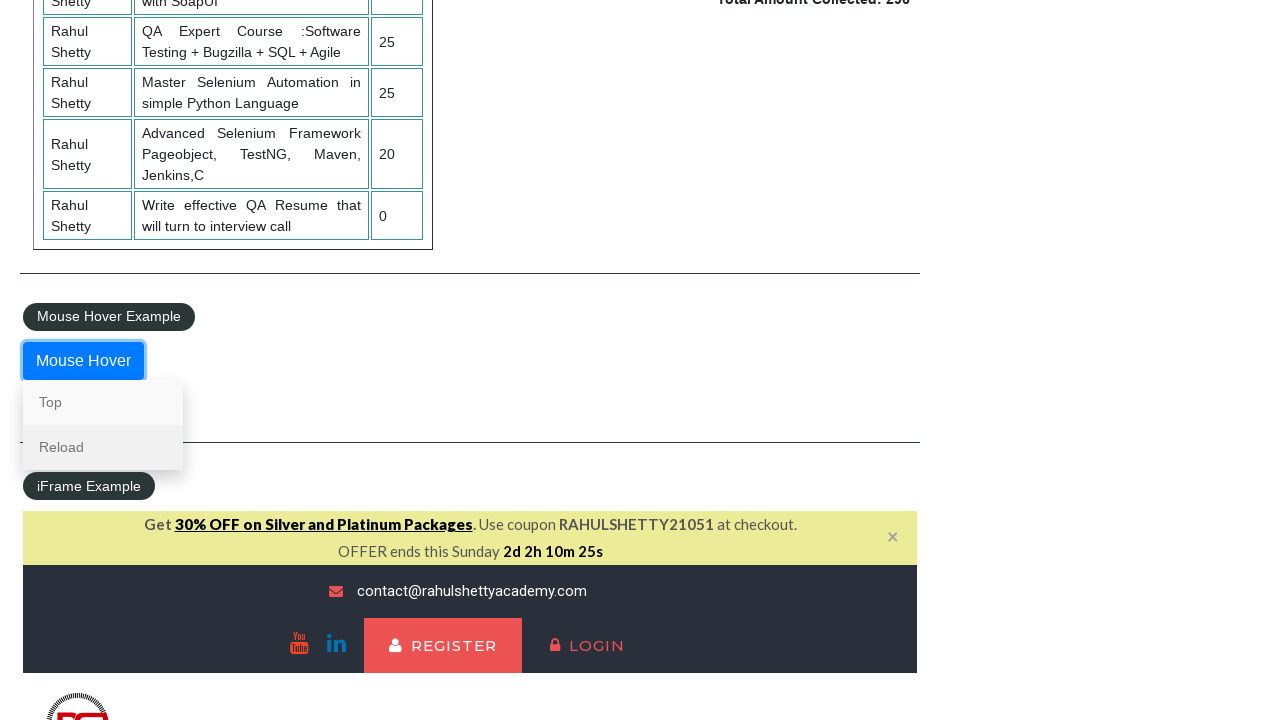